Tests React Semantic UI dropdown selection by selecting different users from a dropdown and verifying the selected value is displayed correctly.

Starting URL: https://react.semantic-ui.com/maximize/dropdown-example-selection/

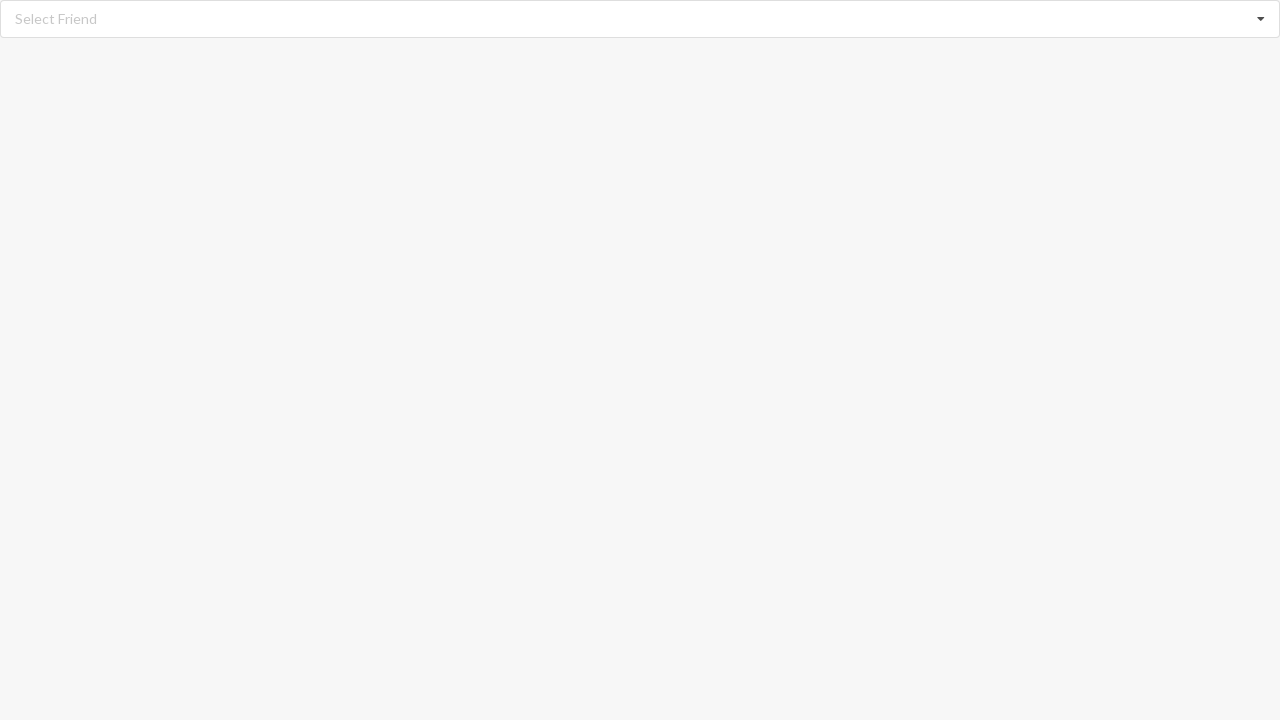

Clicked dropdown icon to open menu at (1261, 19) on i.dropdown.icon
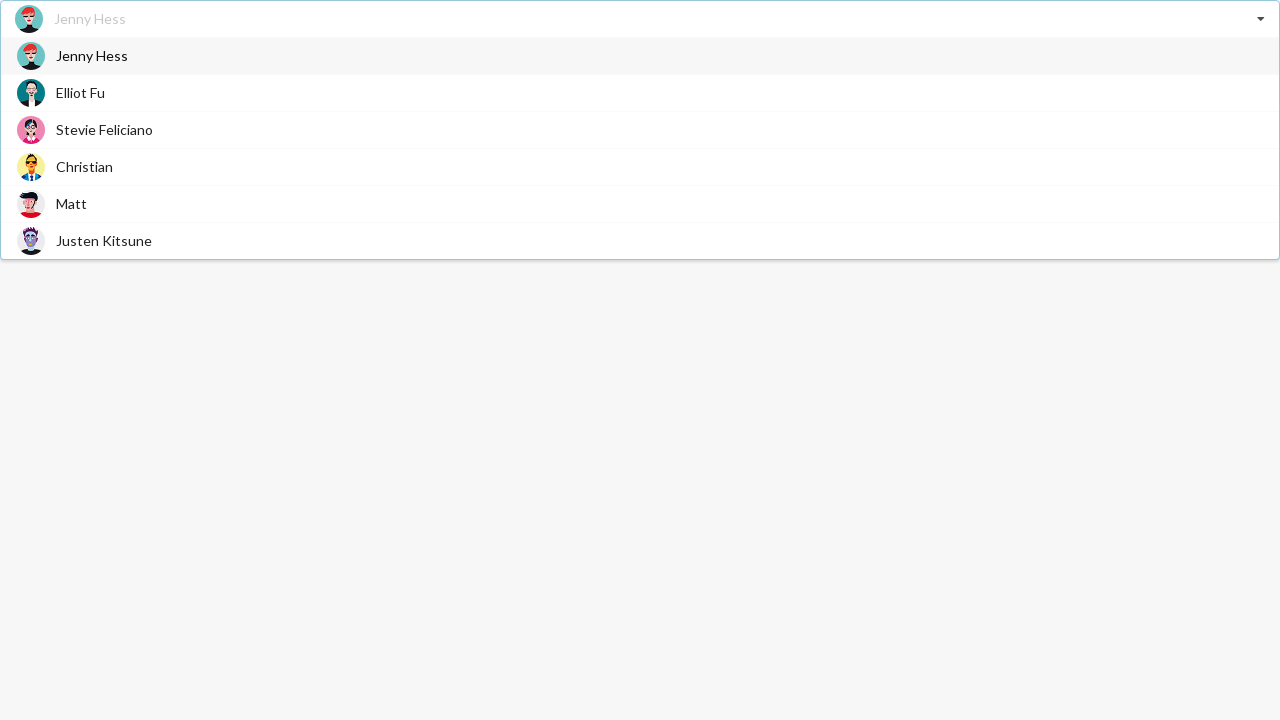

Dropdown menu appeared with options
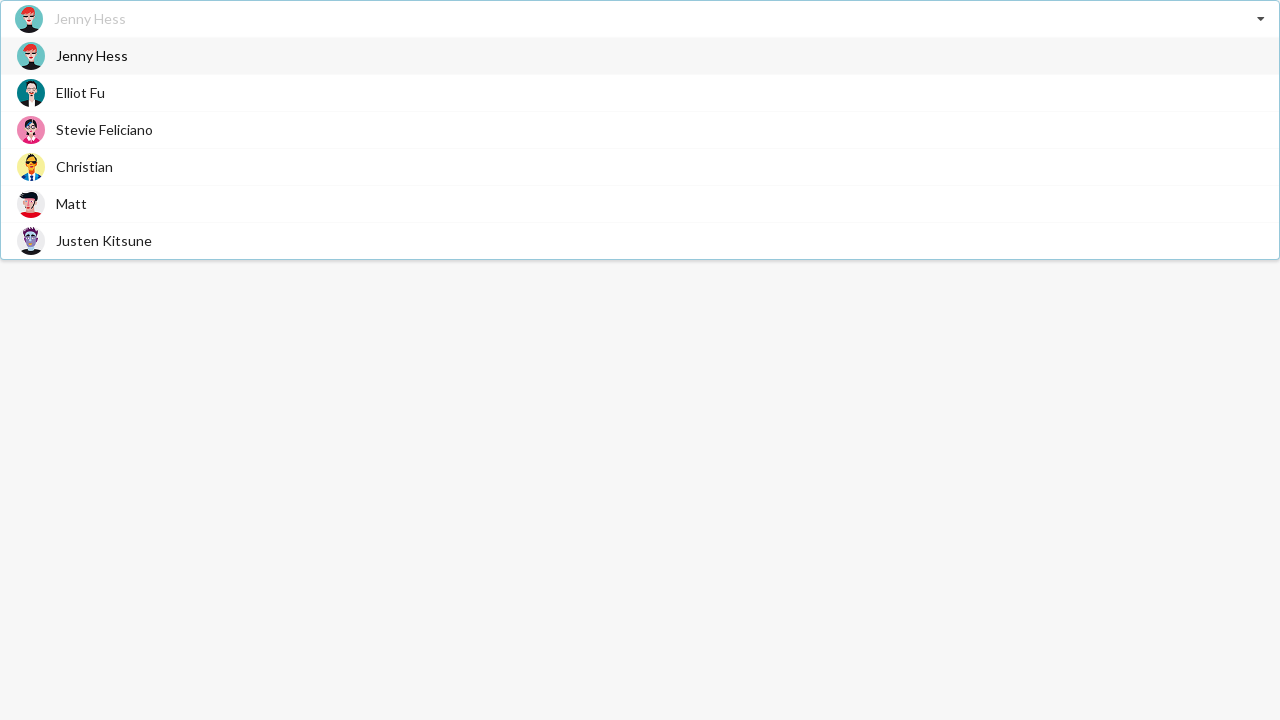

Selected 'Christian' from dropdown at (84, 166) on div.visible.menu.transition span:has-text('Christian')
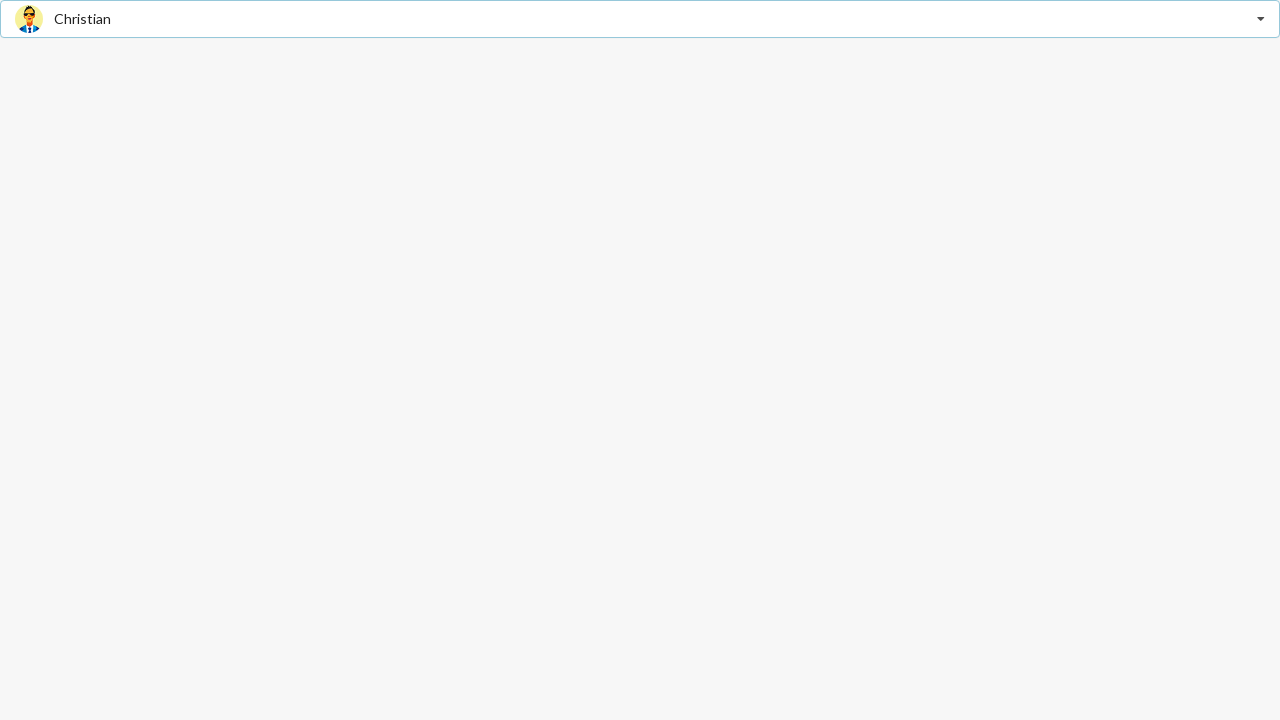

Verified 'Christian' is displayed as selected value
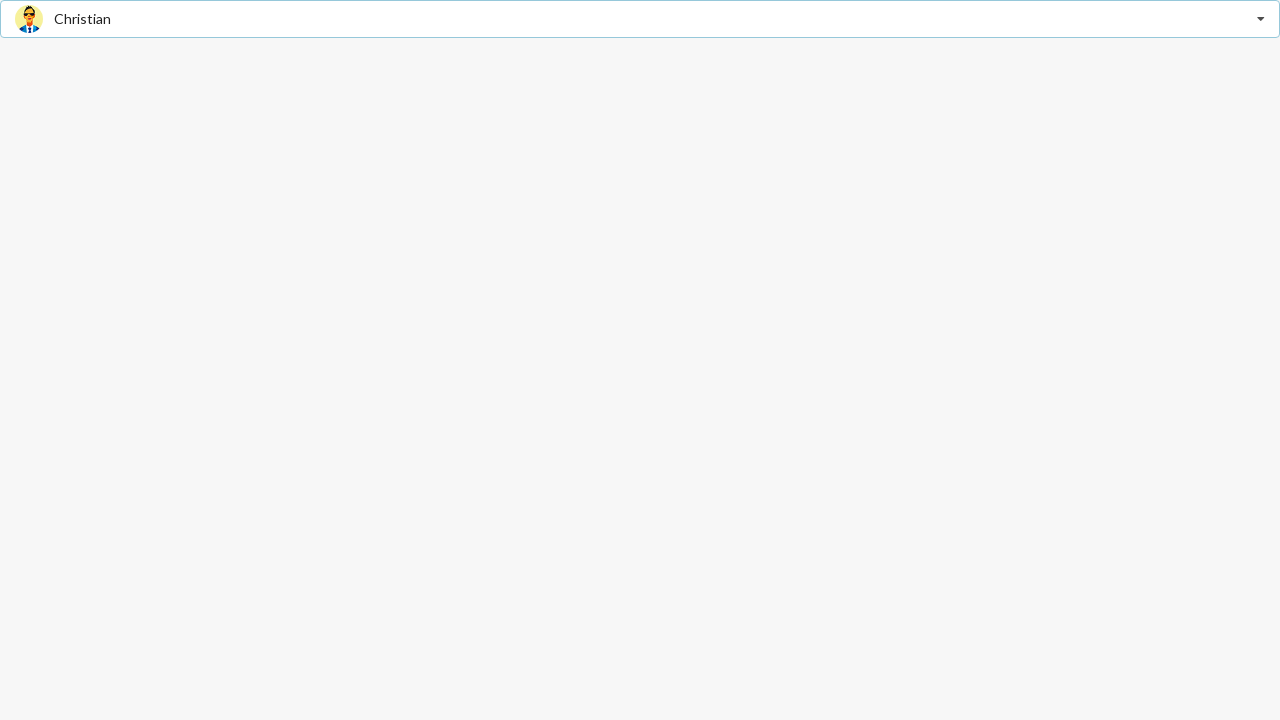

Clicked dropdown icon to open menu at (1261, 19) on i.dropdown.icon
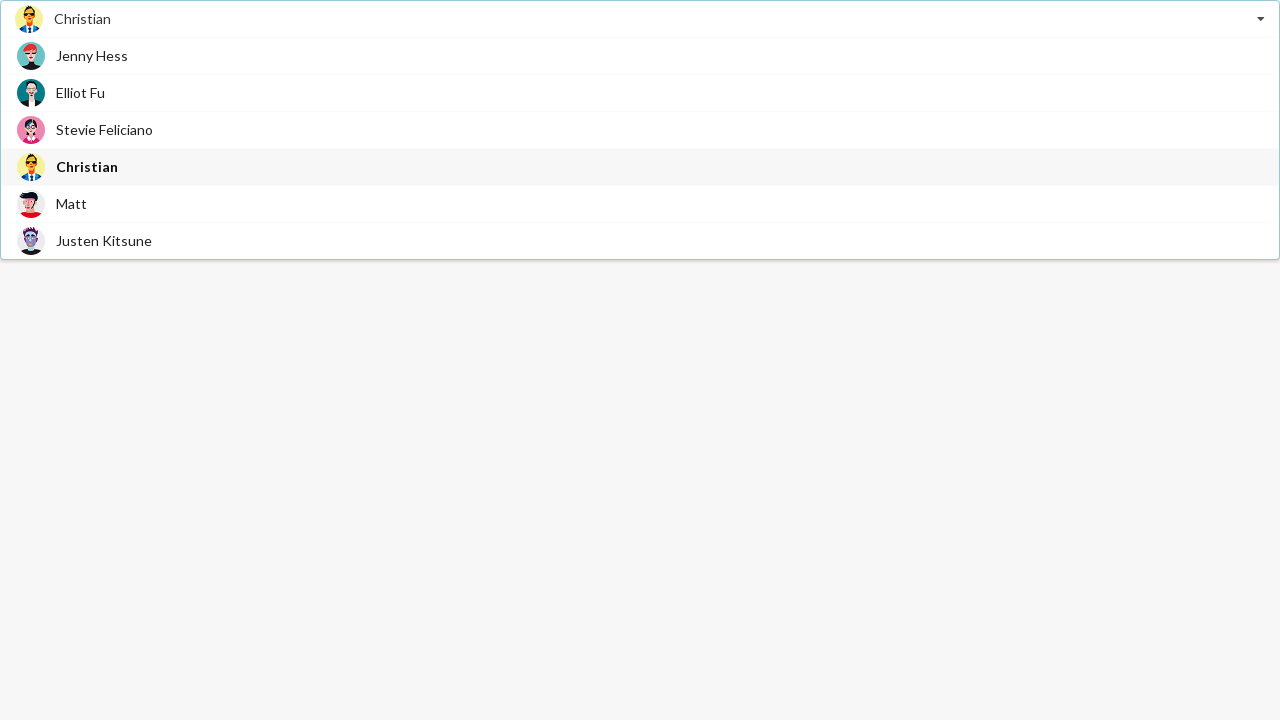

Dropdown menu appeared with options
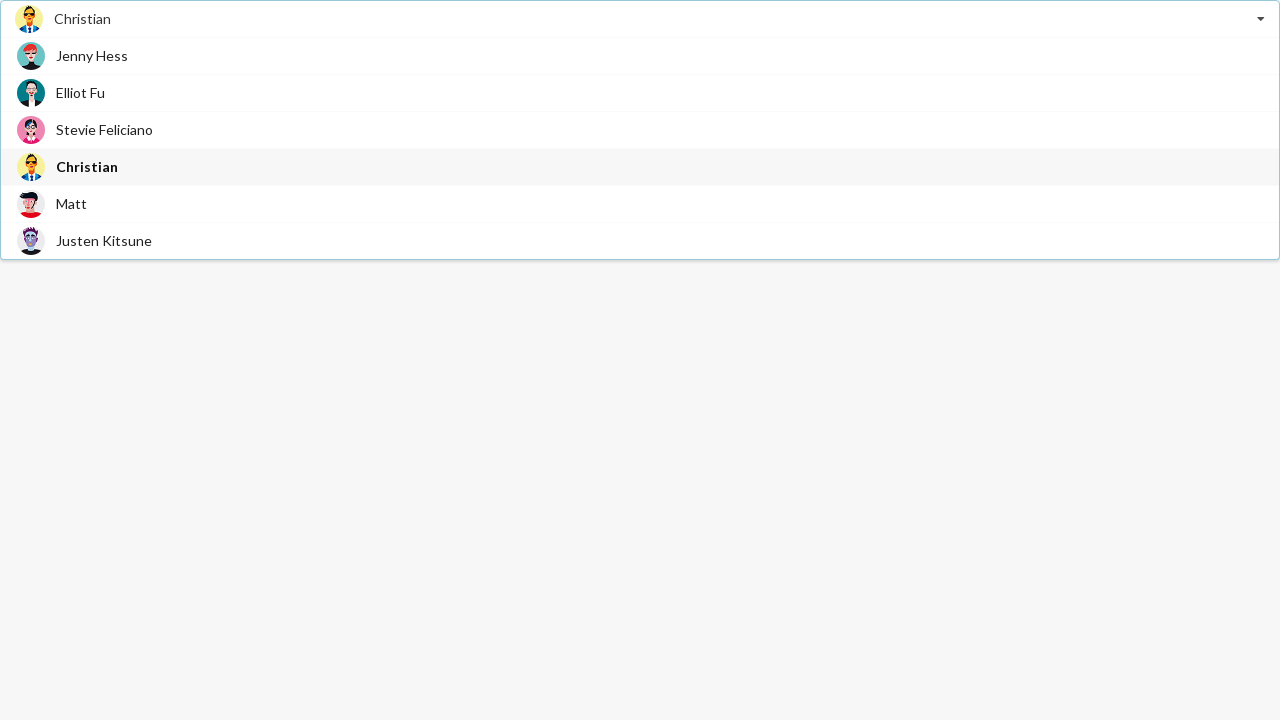

Selected 'Jenny Hess' from dropdown at (92, 56) on div.visible.menu.transition span:has-text('Jenny Hess')
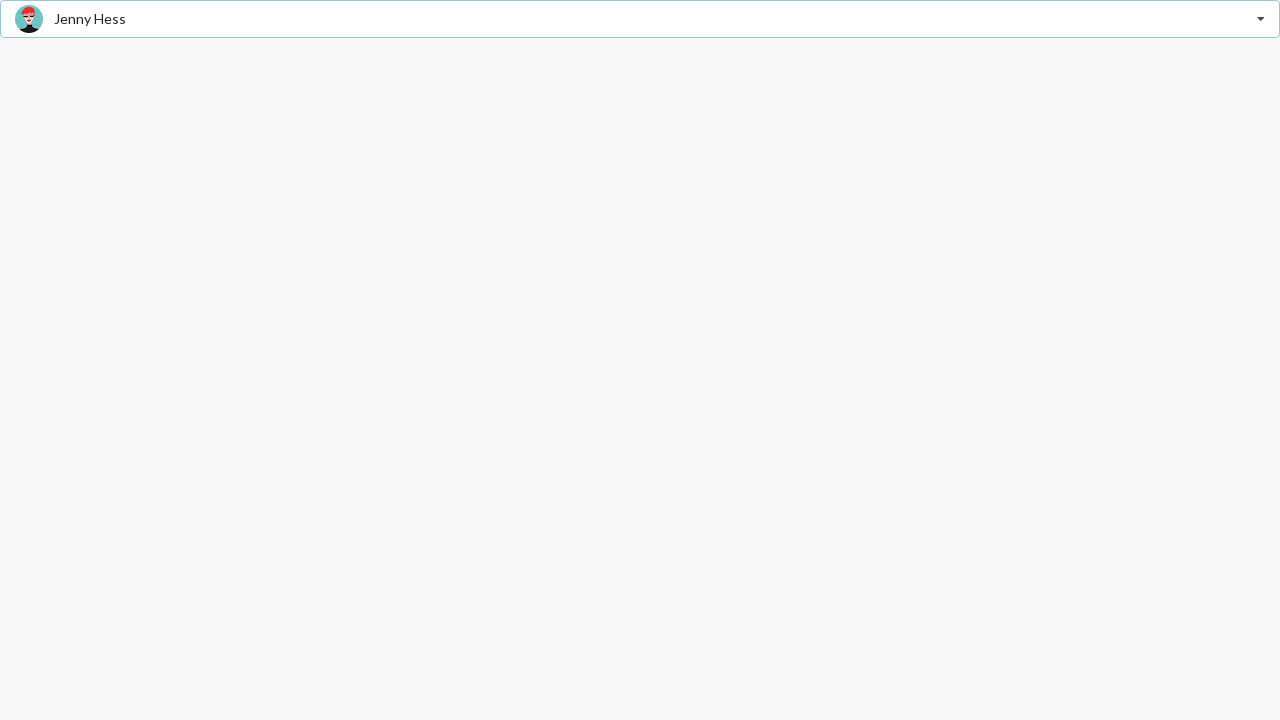

Verified 'Jenny Hess' is displayed as selected value
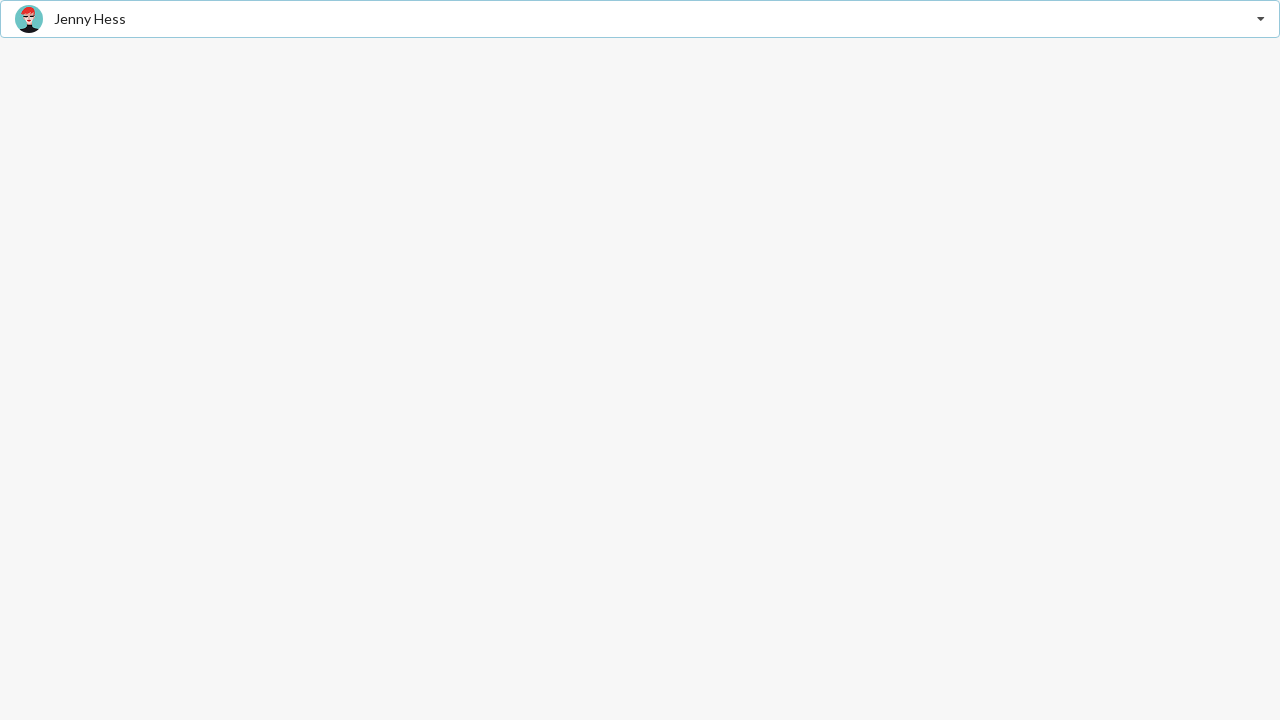

Clicked dropdown icon to open menu at (1261, 19) on i.dropdown.icon
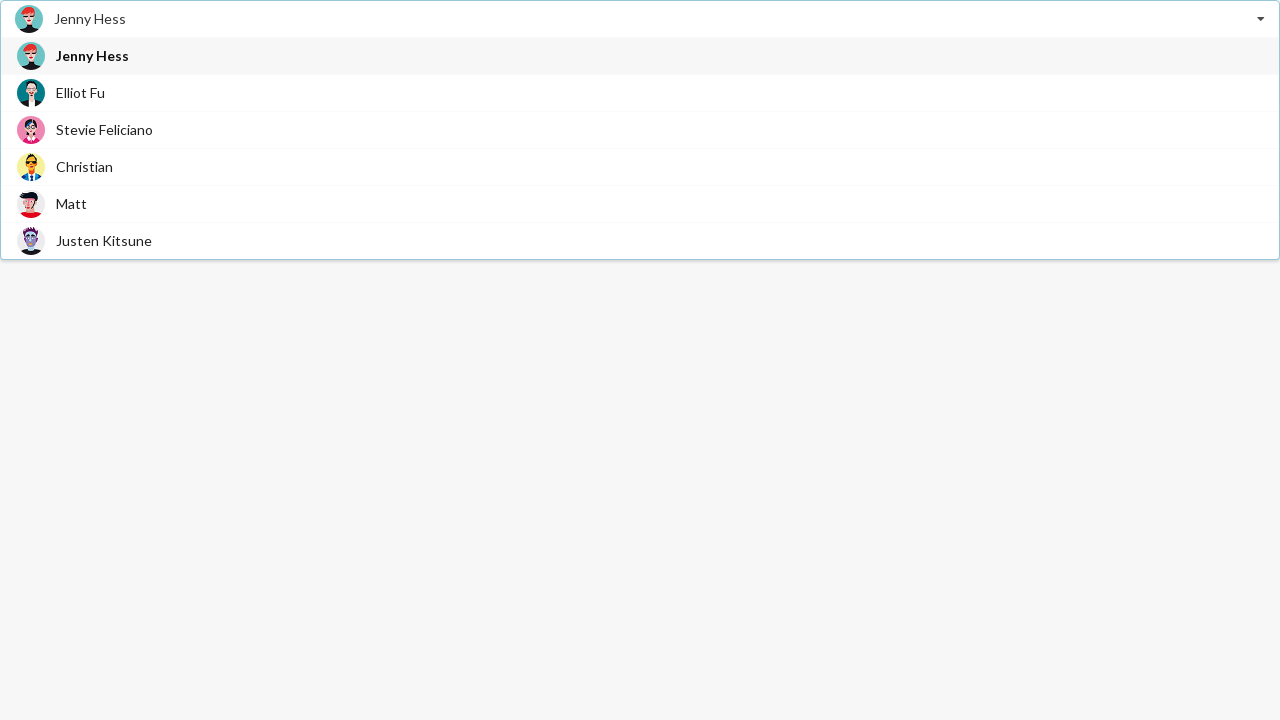

Dropdown menu appeared with options
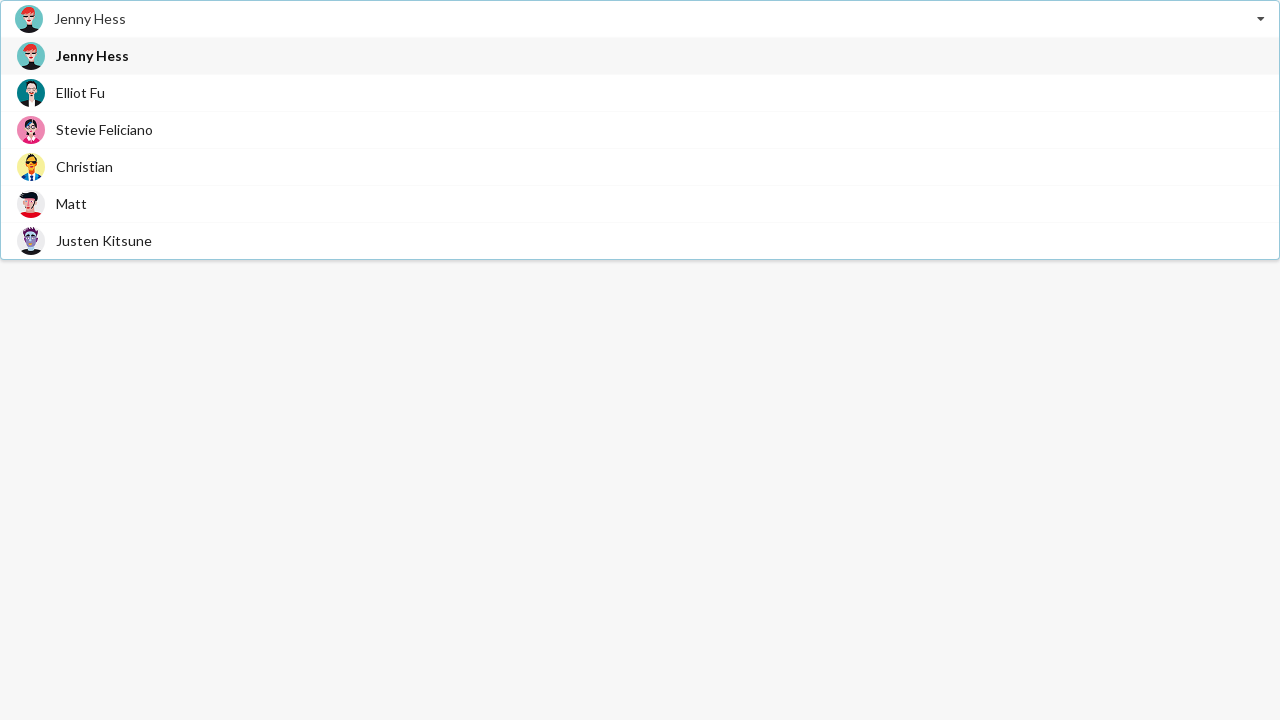

Selected 'Justen Kitsune' from dropdown at (104, 240) on div.visible.menu.transition span:has-text('Justen Kitsune')
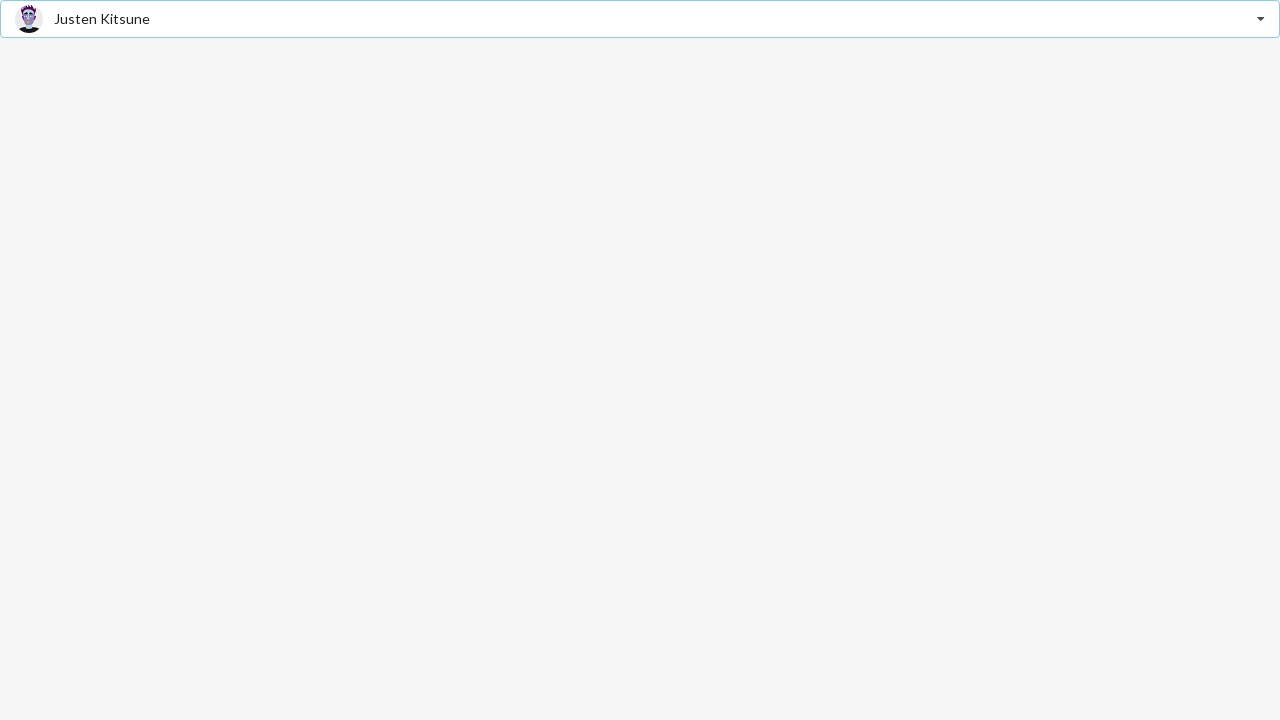

Verified 'Justen Kitsune' is displayed as selected value
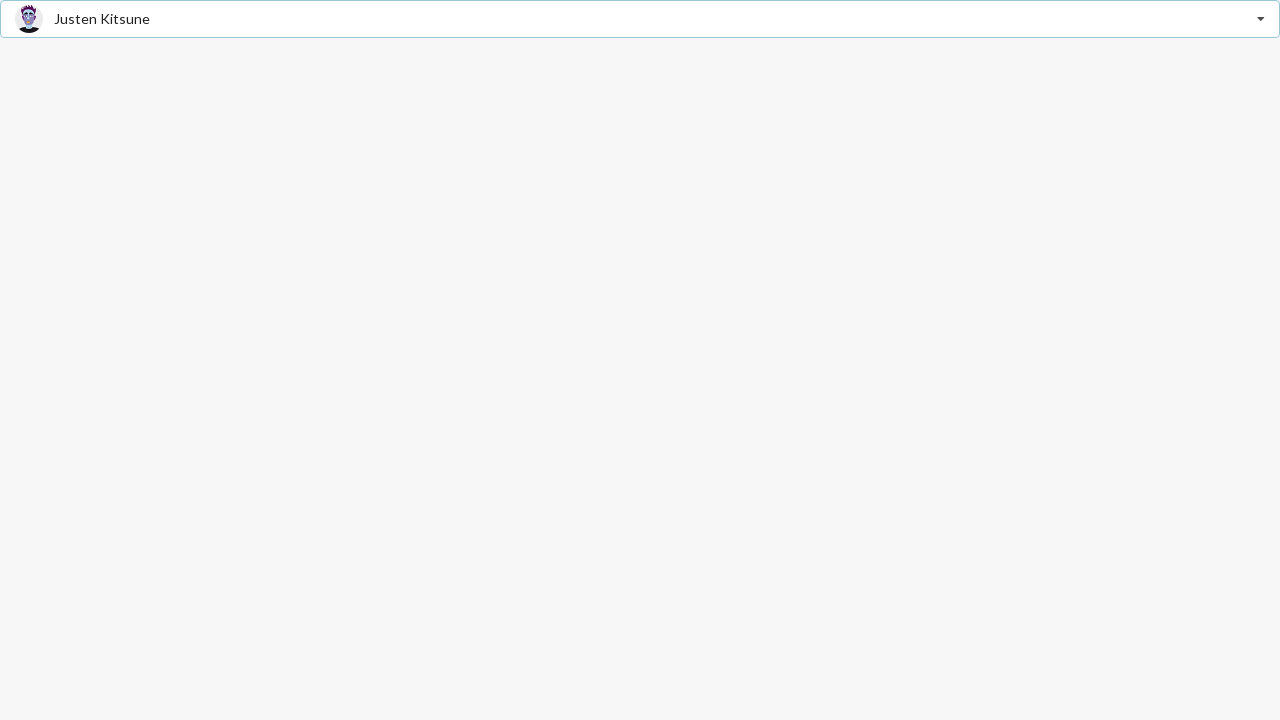

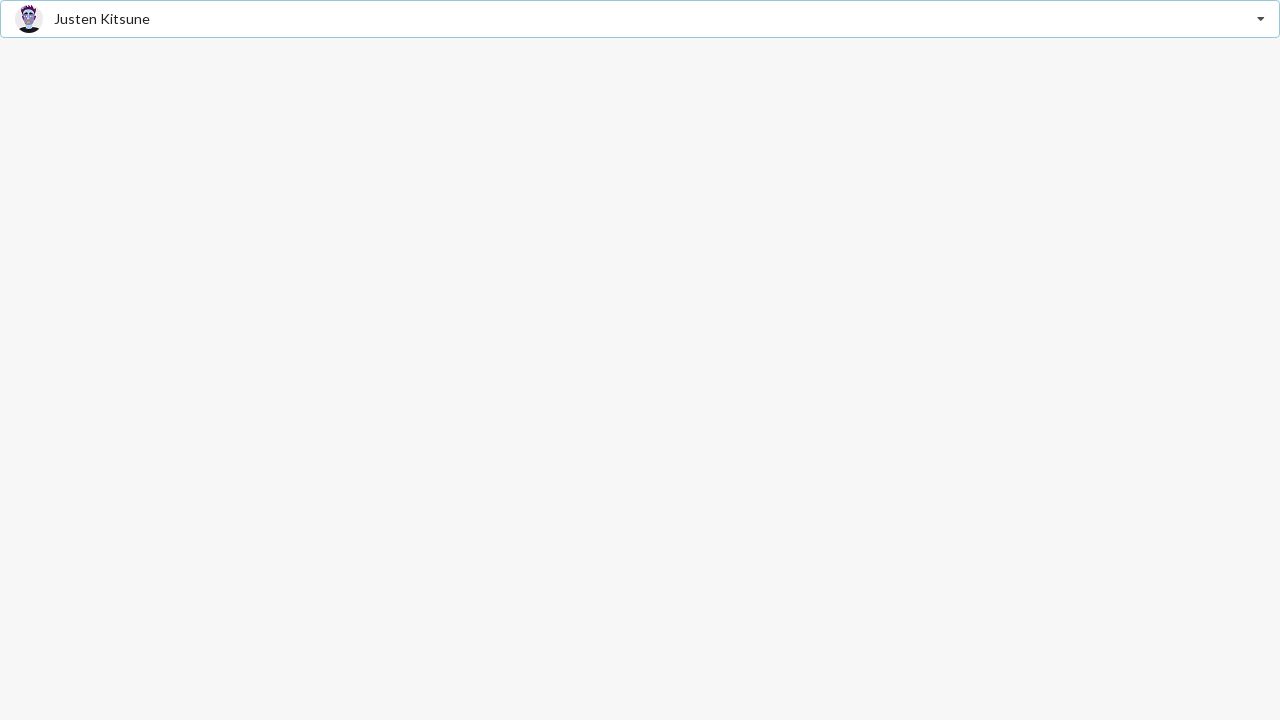